Tests that the security check page loads successfully by navigating to it and waiting for the page to be fully loaded.

Starting URL: https://securitycheck-rc.redamp.eu/

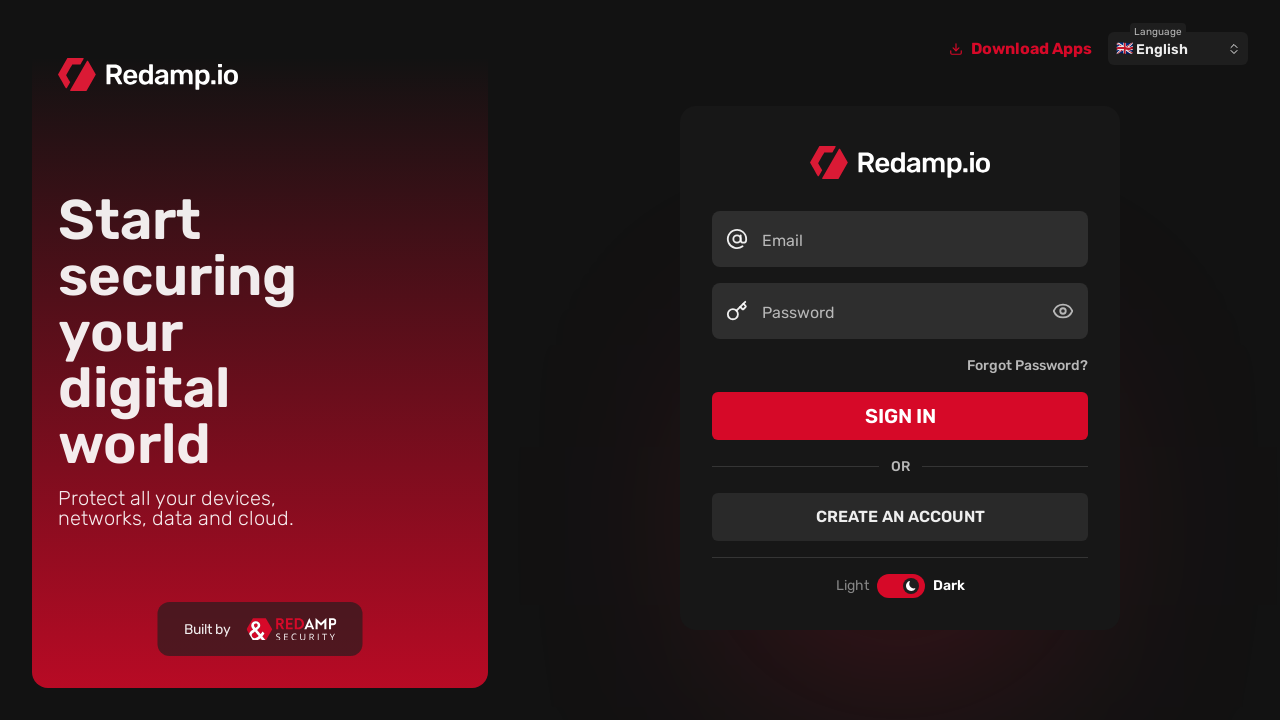

Navigated to security check page at https://securitycheck-rc.redamp.eu/
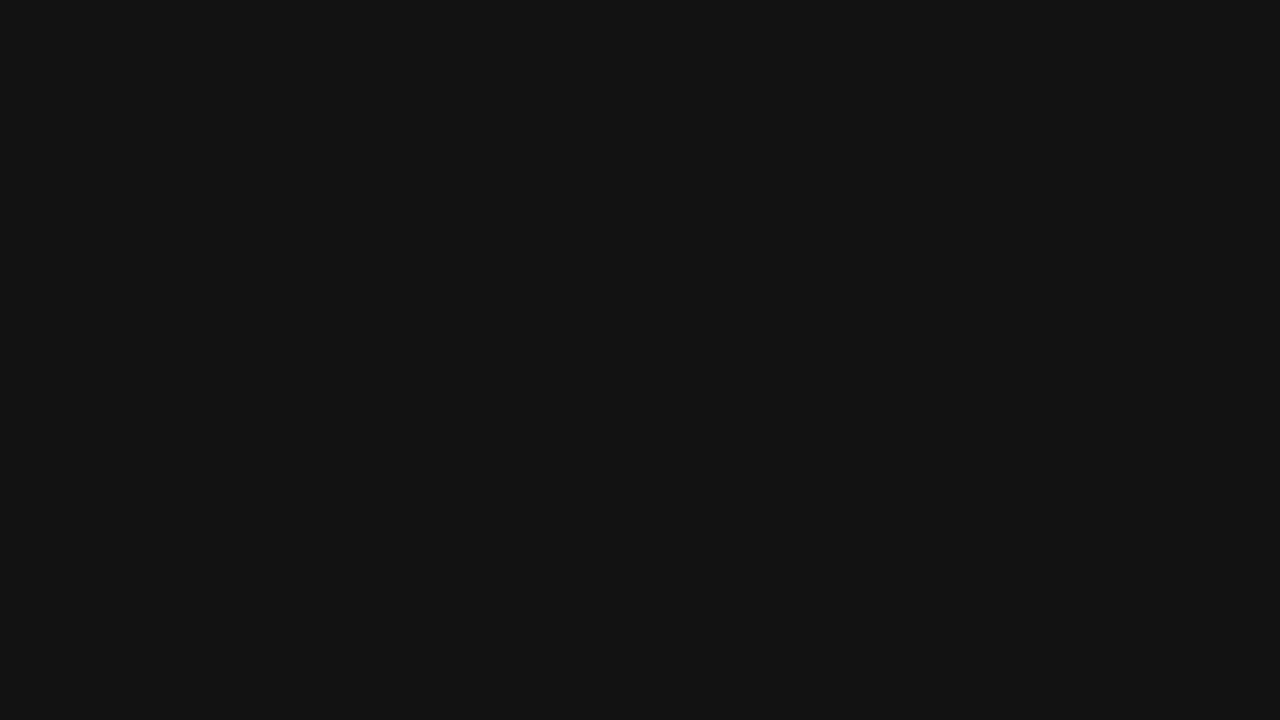

Page reached network idle state - all resources loaded
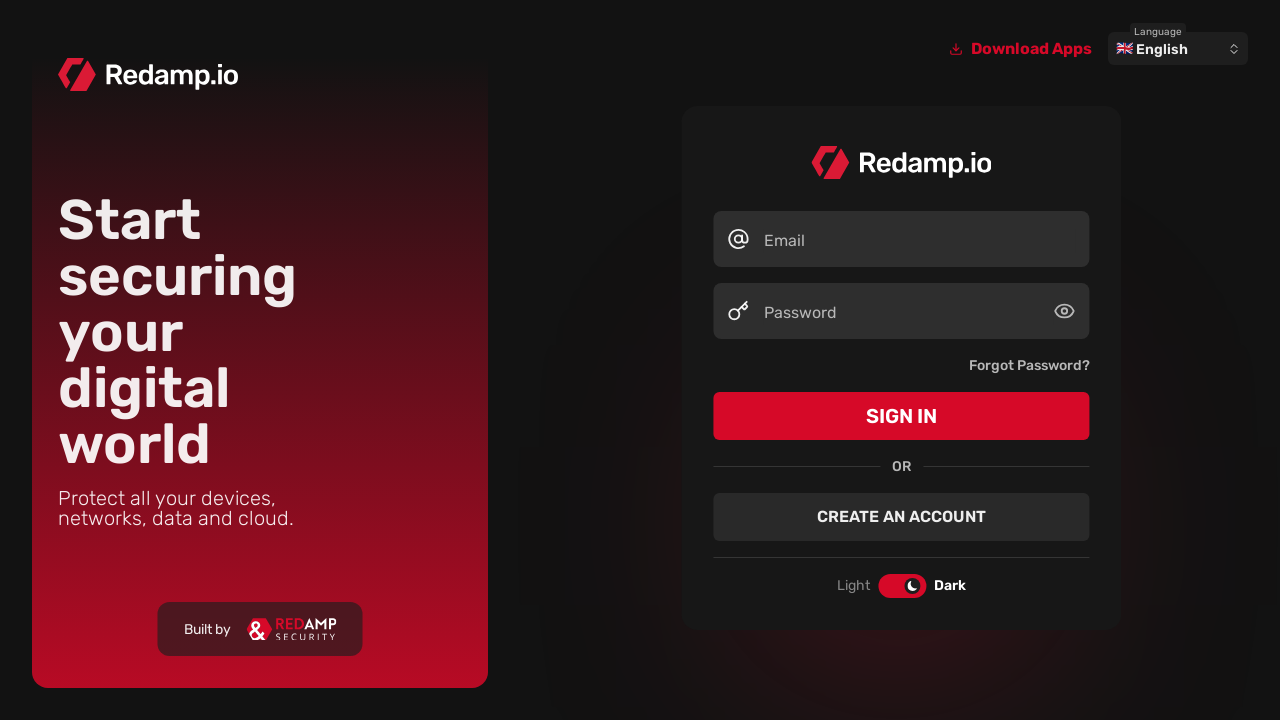

Body element is present - page content verified
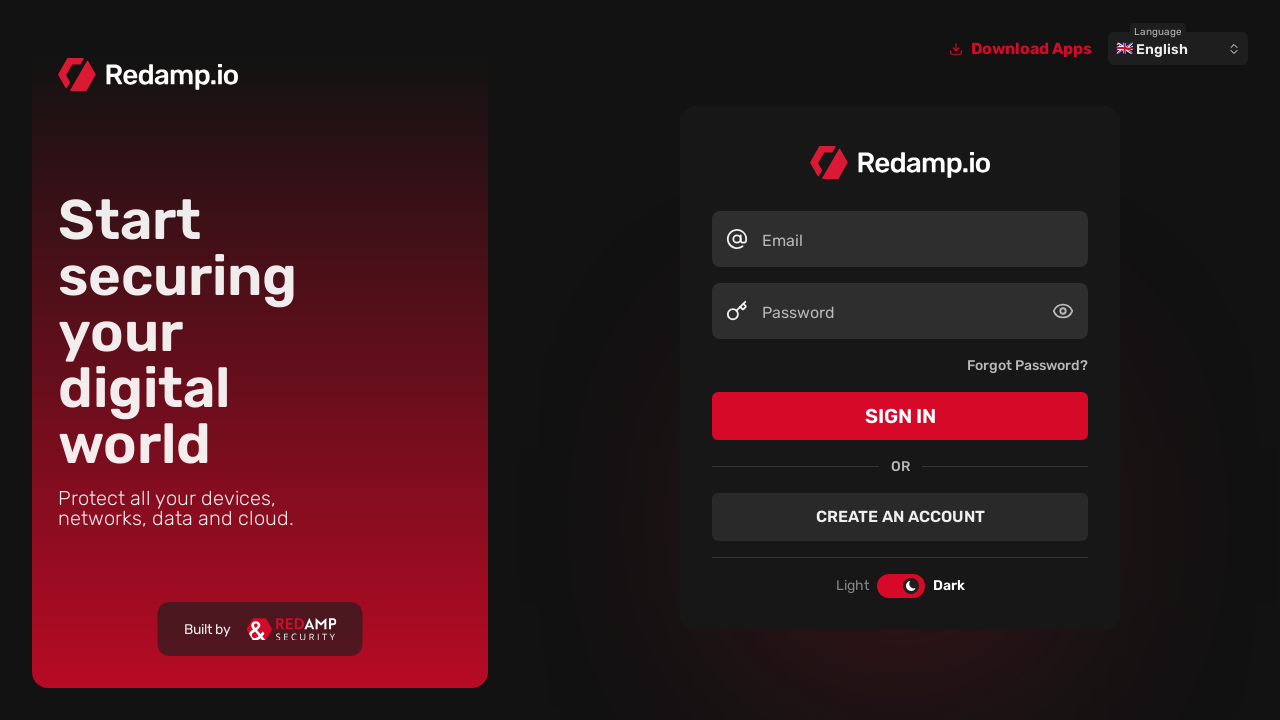

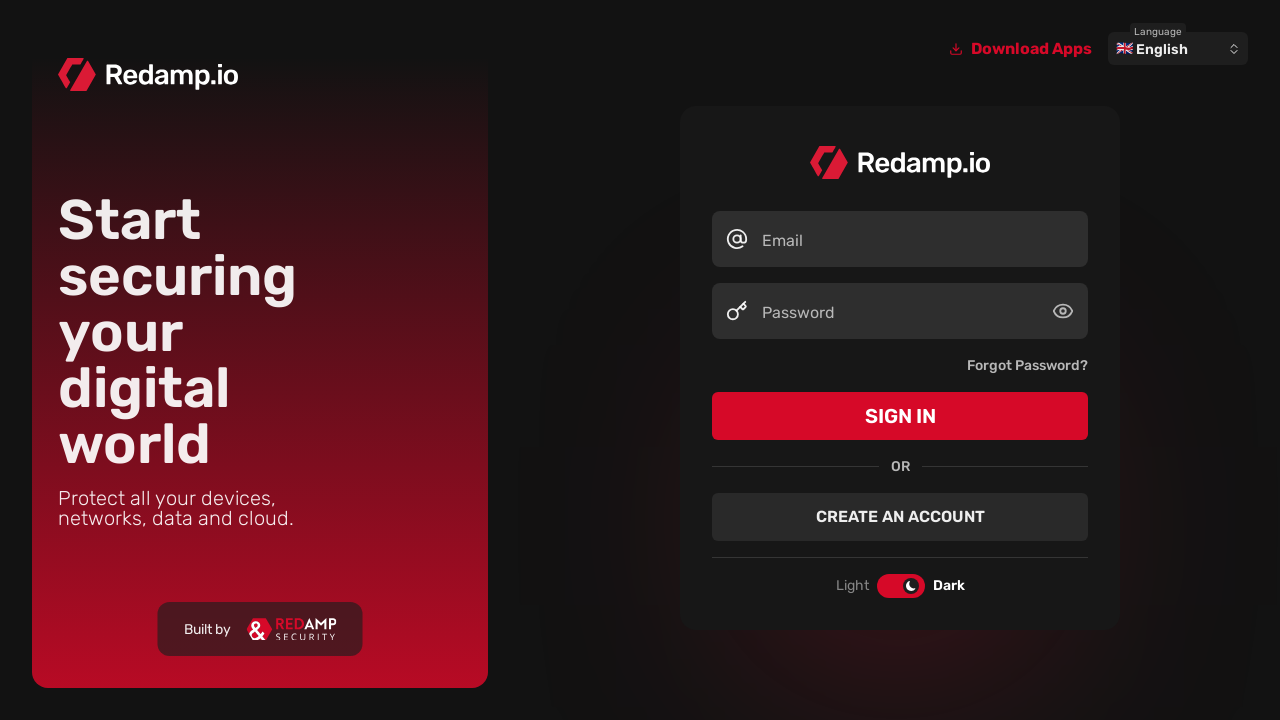